Tests login failure behavior by clicking the login button without entering any credentials, verifying the error handling on the login page.

Starting URL: https://the-internet.herokuapp.com/login

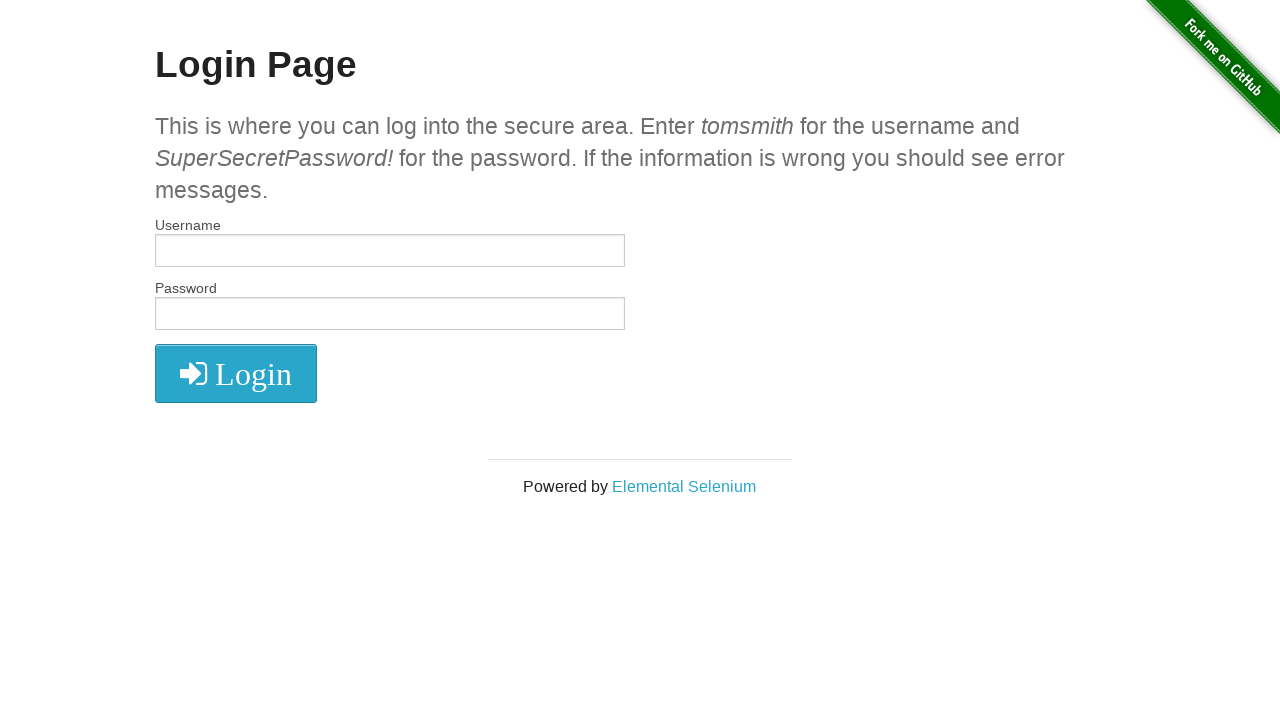

Clicked login button without entering credentials at (236, 373) on button.radius
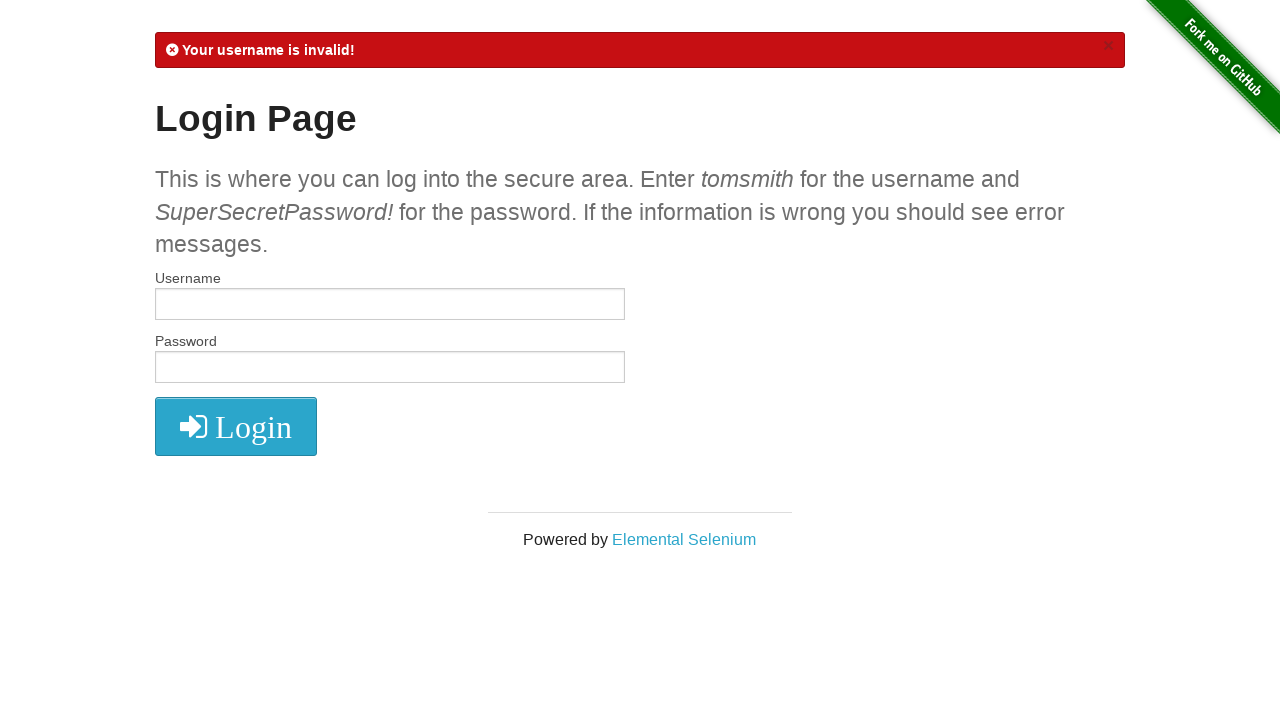

Waited 2 seconds for page response
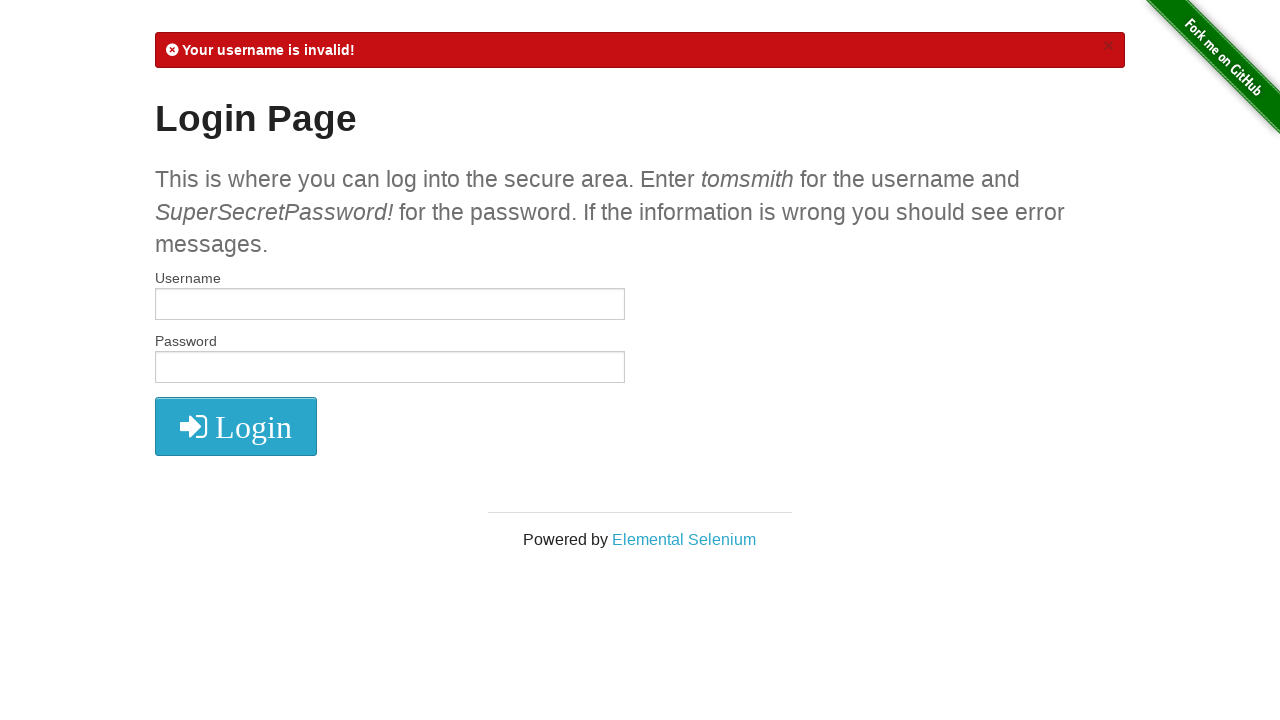

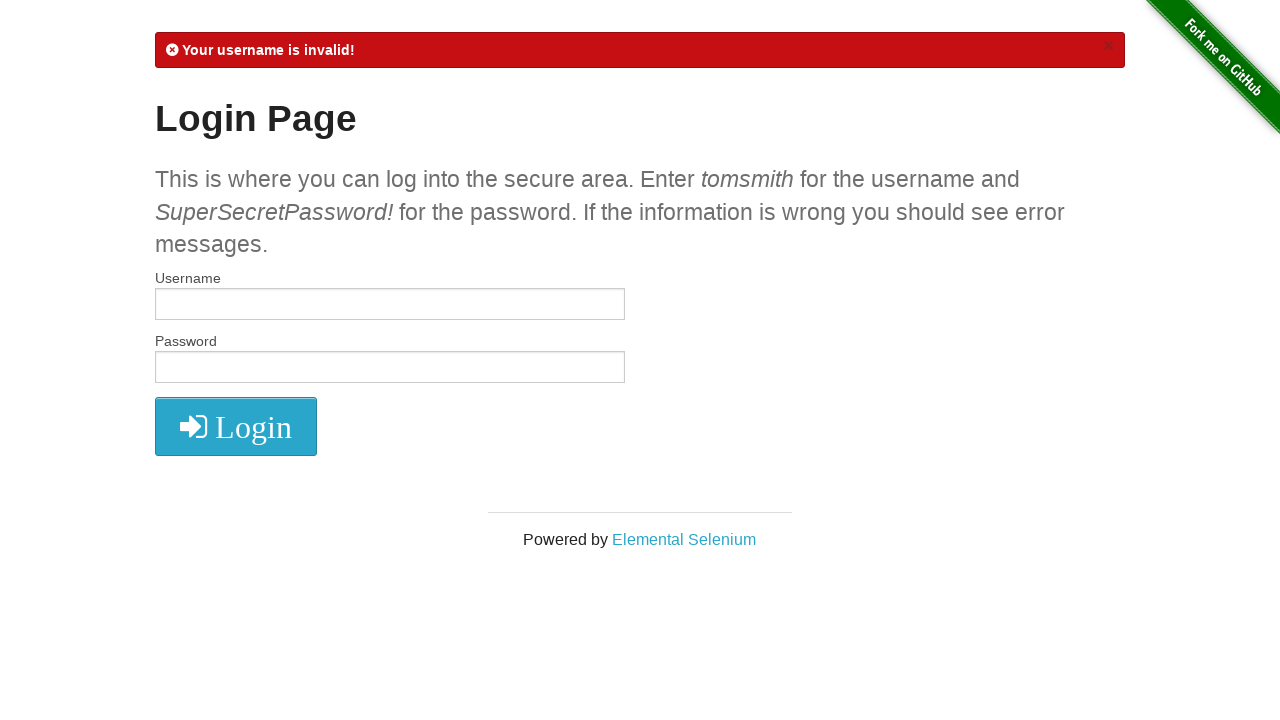